Navigates to the Chrome for Testing download page and attempts to click on an element by ID. The original script targets what appears to be an extension-related element.

Starting URL: https://googlechromelabs.github.io/chrome-for-testing/#stable

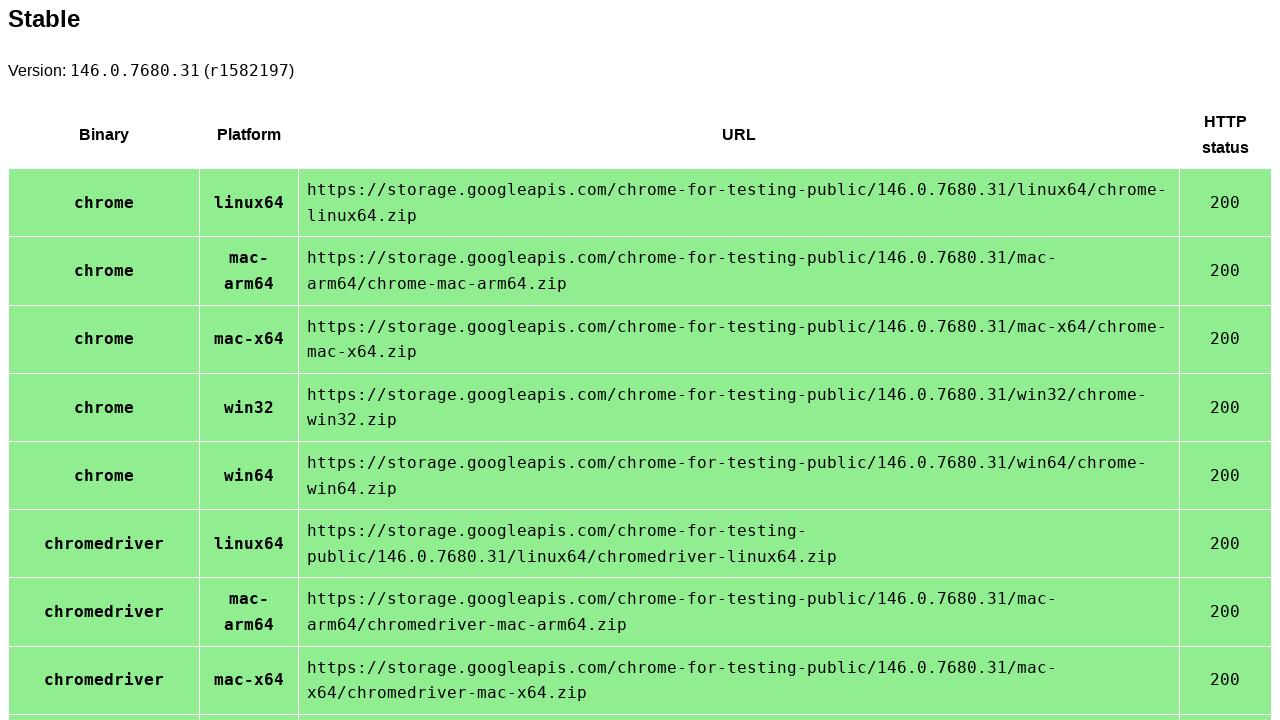

Waited for page to load (domcontentloaded state)
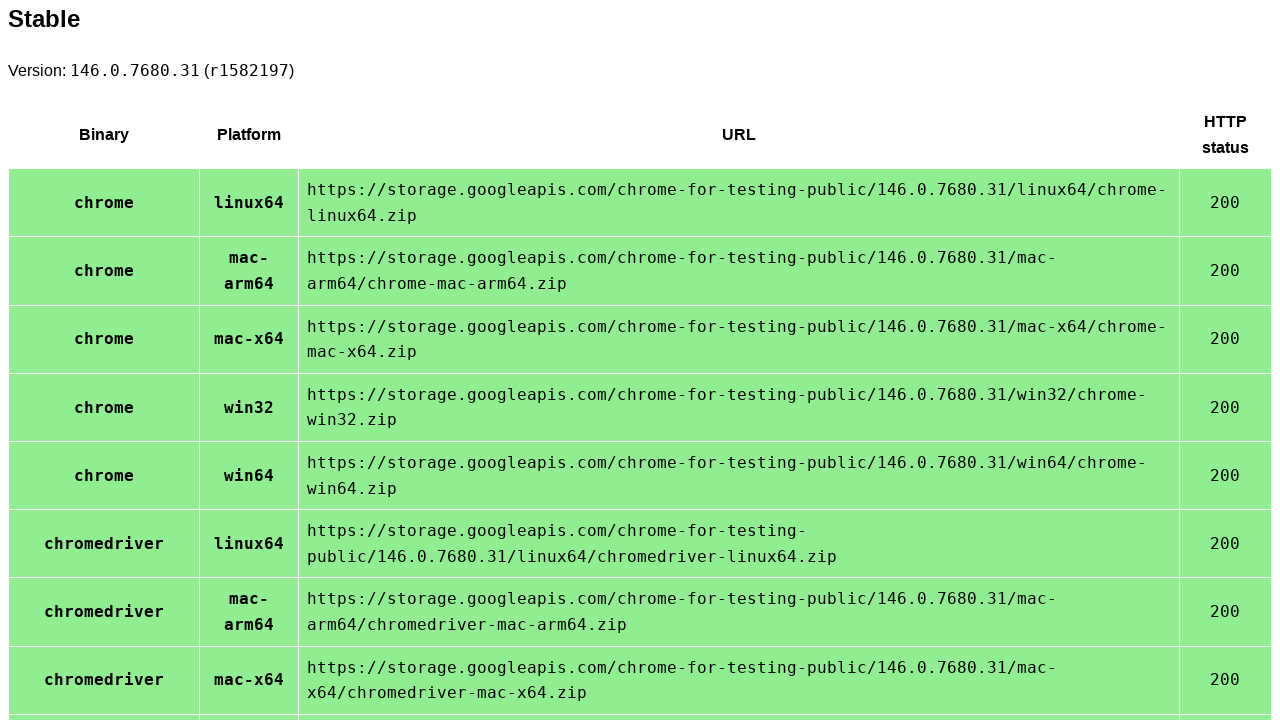

Waited for #stable selector to be present
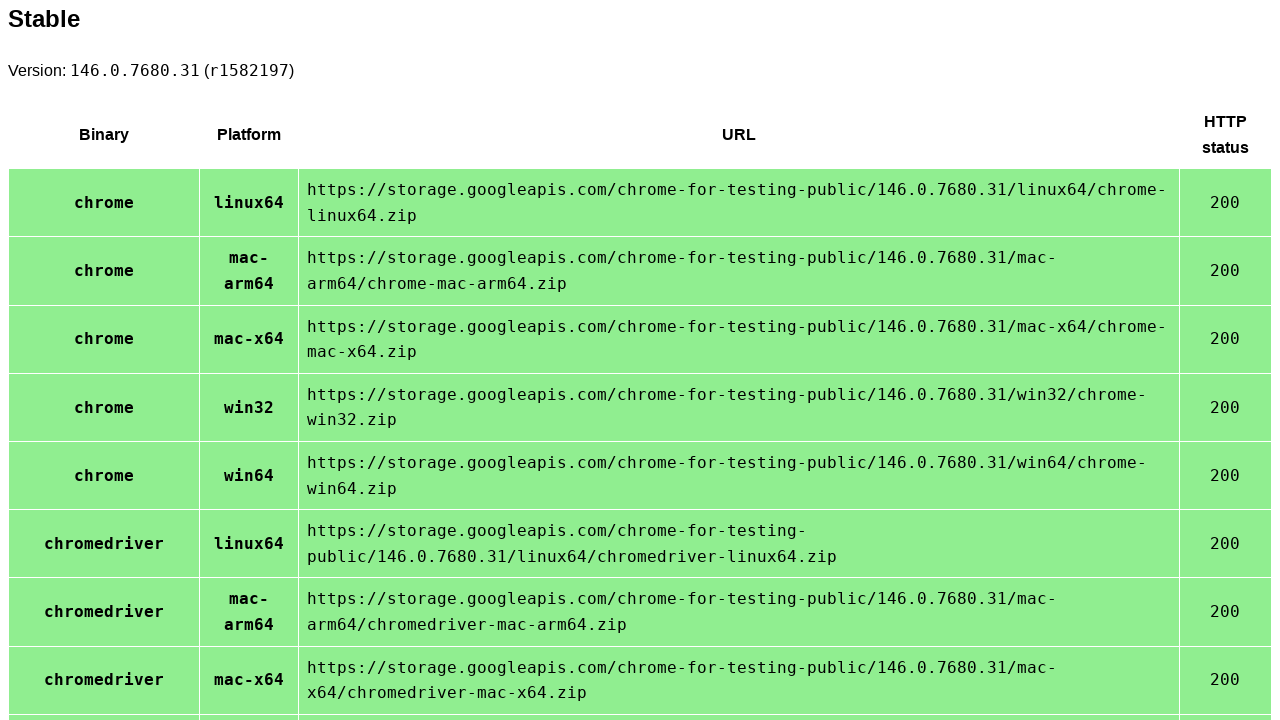

Clicked on #stable element (stable channel section) at (640, 360) on #stable
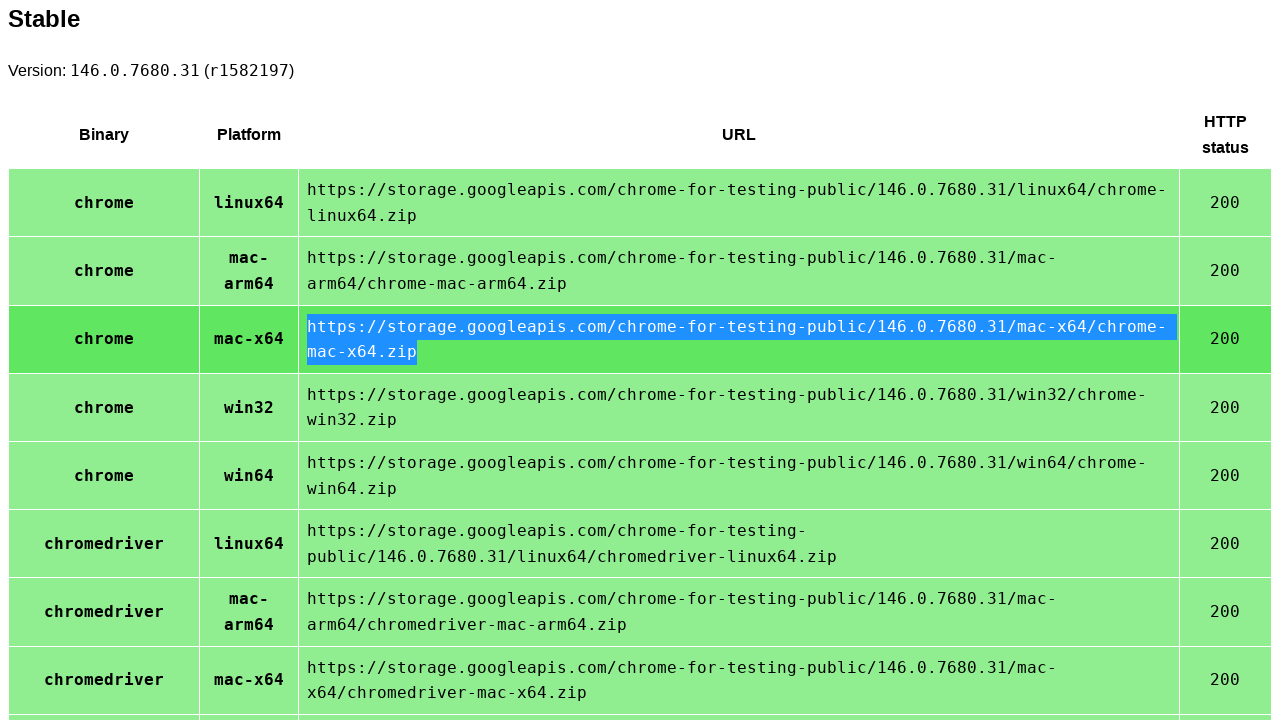

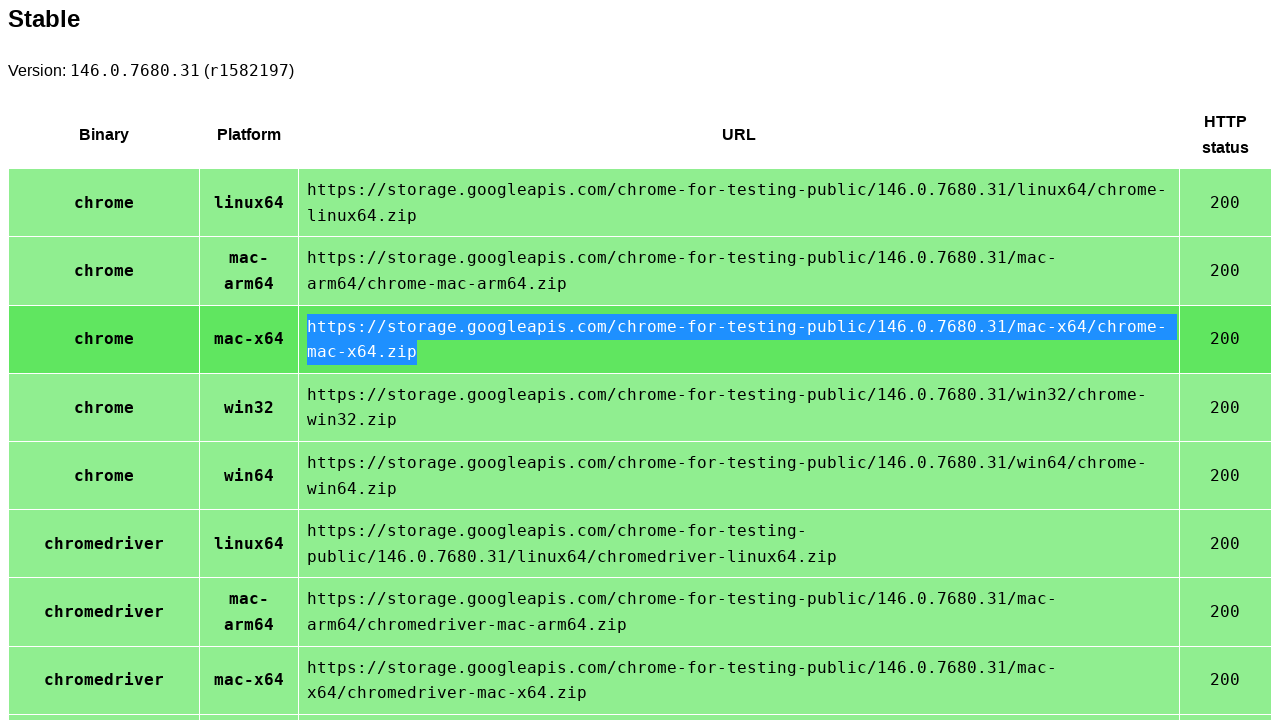